Tests that the Clear completed button is hidden when there are no completed items

Starting URL: https://demo.playwright.dev/todomvc

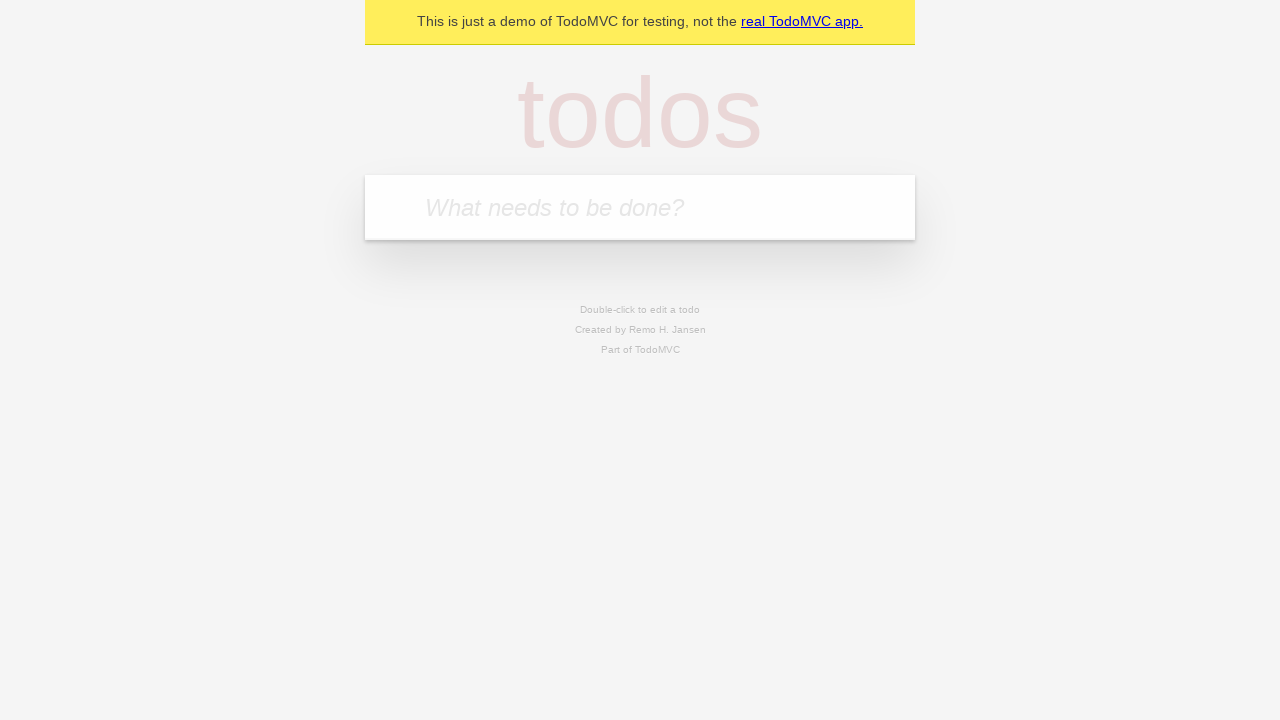

Navigated to TodoMVC demo application
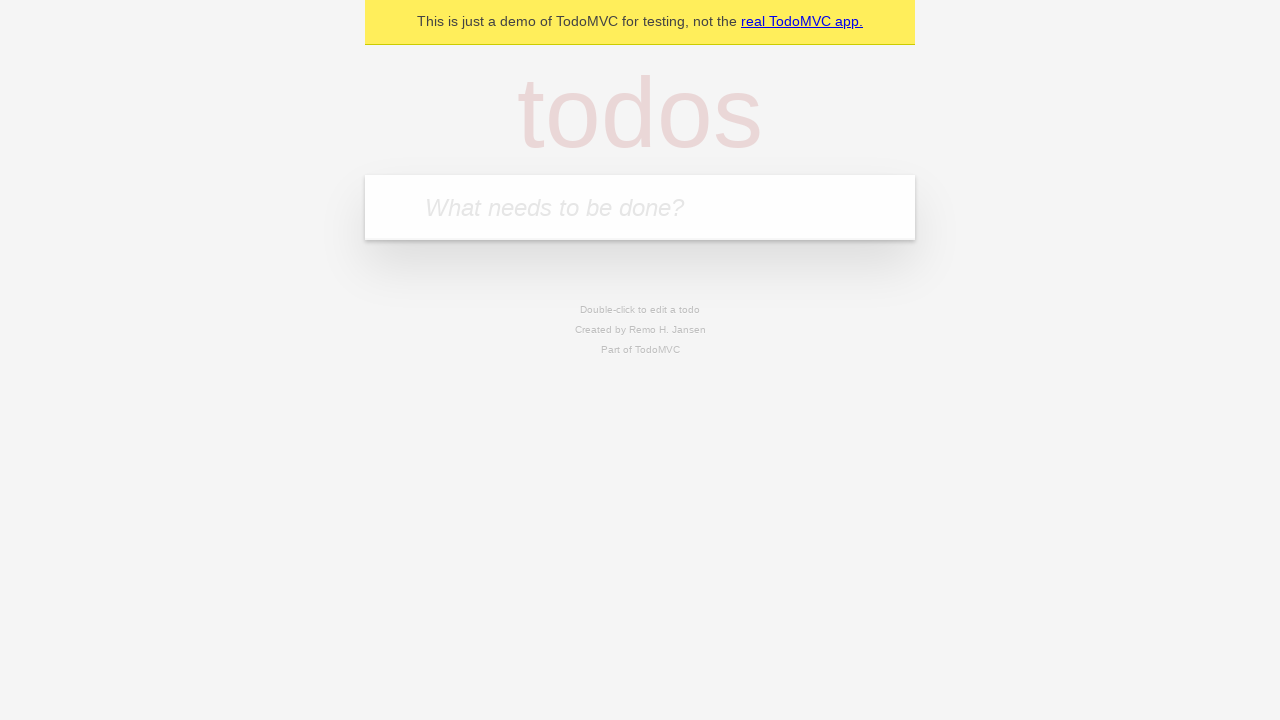

Located the new todo input field
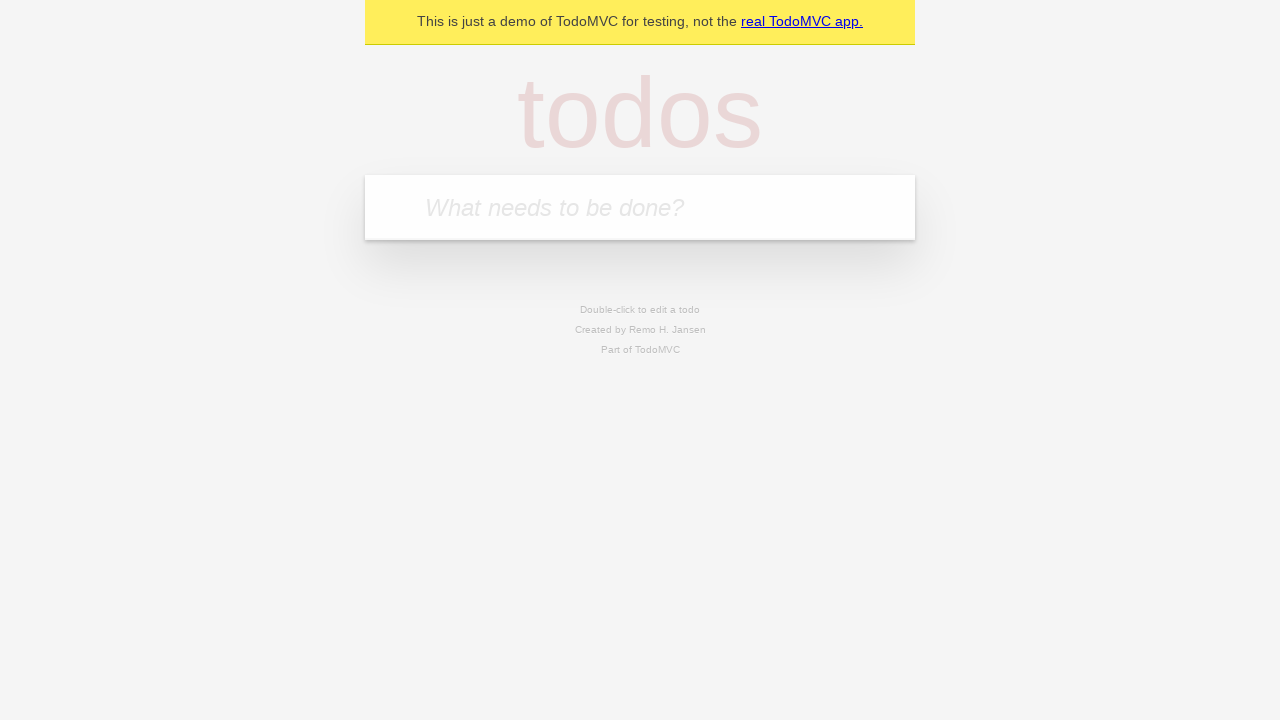

Filled todo input with 'buy some cheese' on internal:attr=[placeholder="What needs to be done?"i]
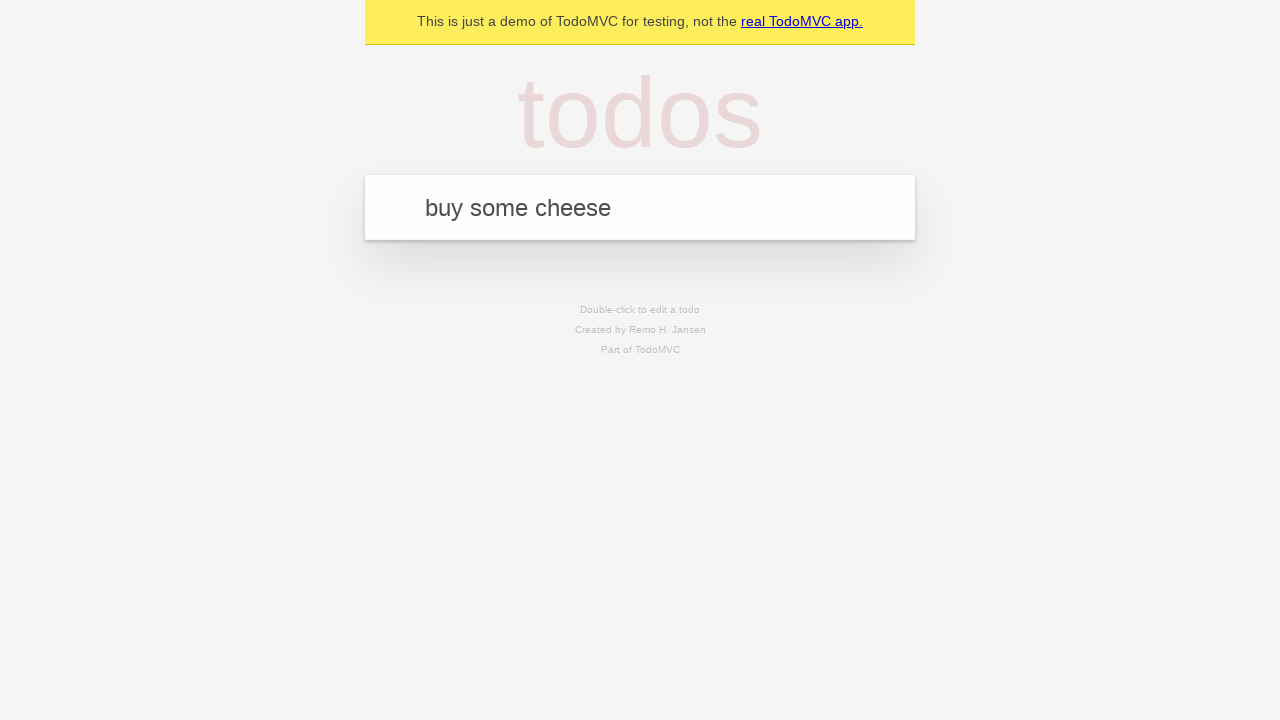

Pressed Enter to create todo 'buy some cheese' on internal:attr=[placeholder="What needs to be done?"i]
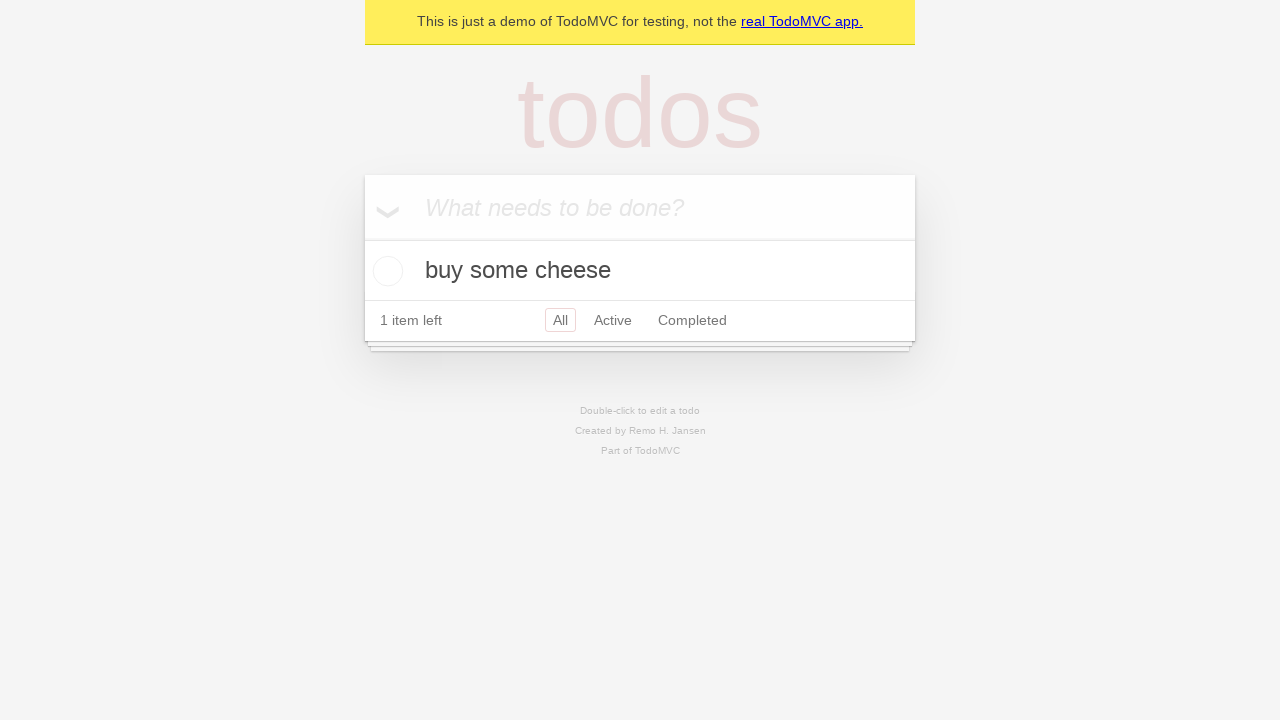

Filled todo input with 'feed the cat' on internal:attr=[placeholder="What needs to be done?"i]
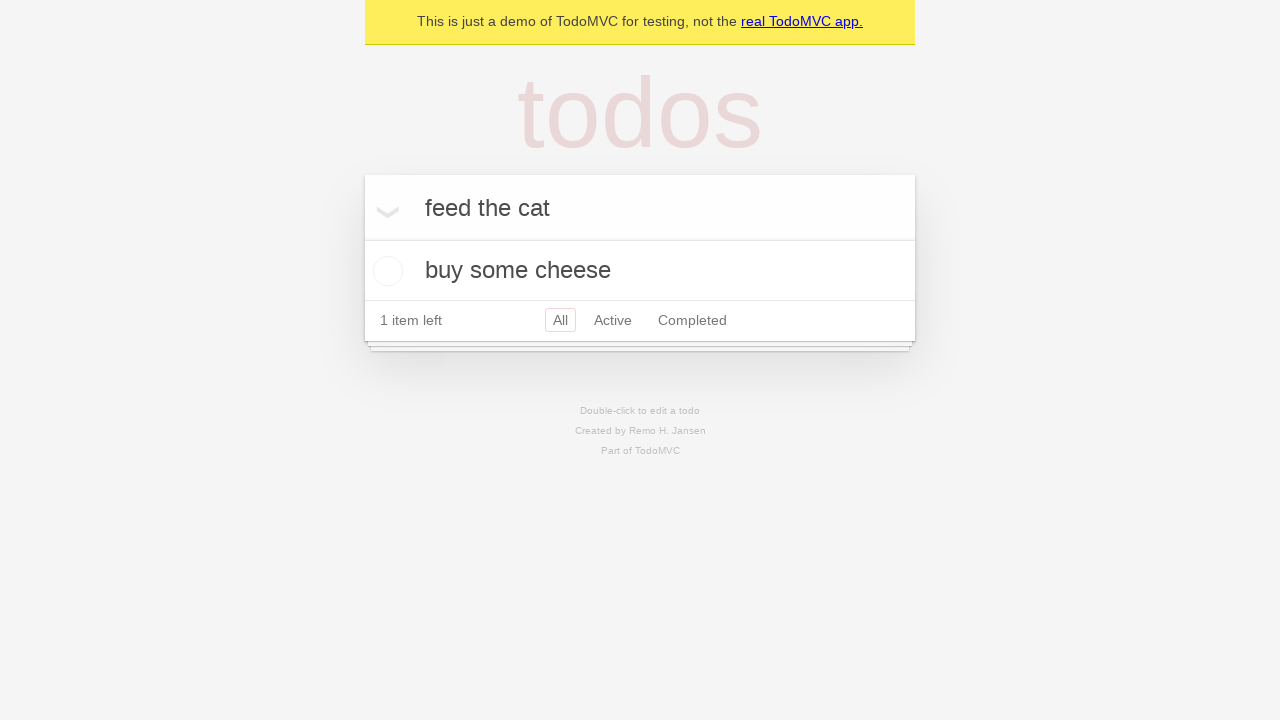

Pressed Enter to create todo 'feed the cat' on internal:attr=[placeholder="What needs to be done?"i]
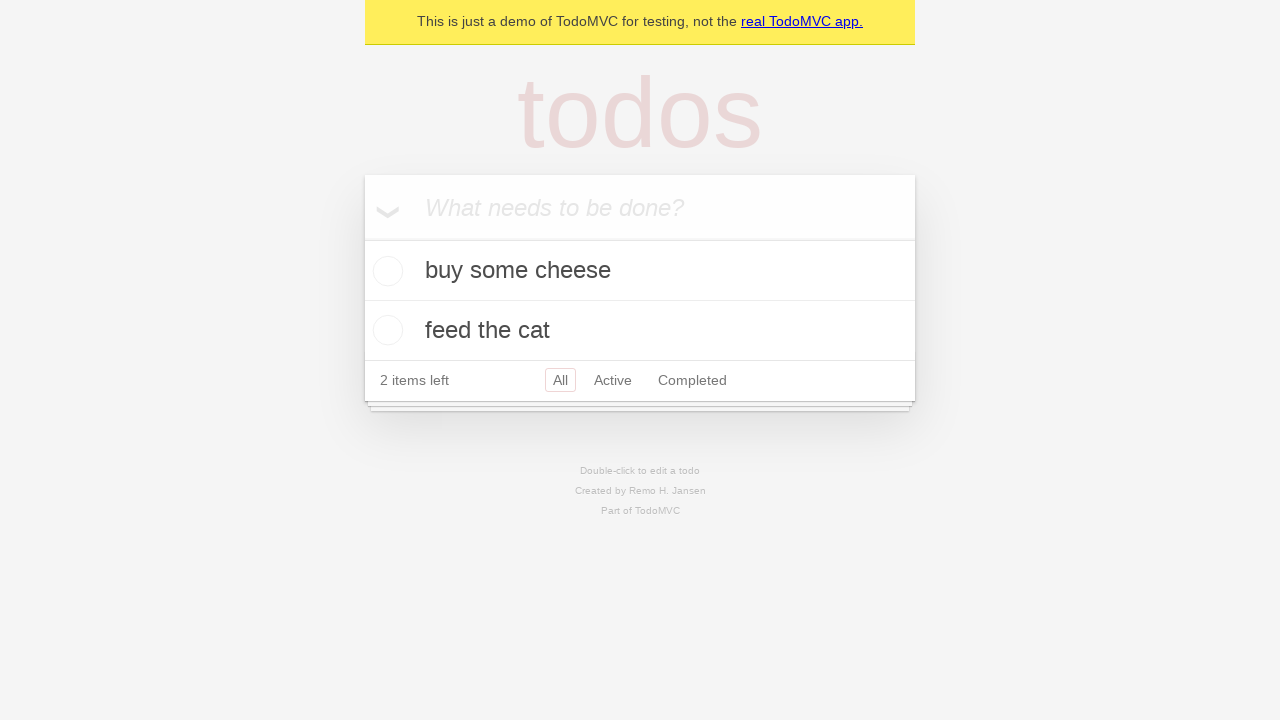

Filled todo input with 'book a doctors appointment' on internal:attr=[placeholder="What needs to be done?"i]
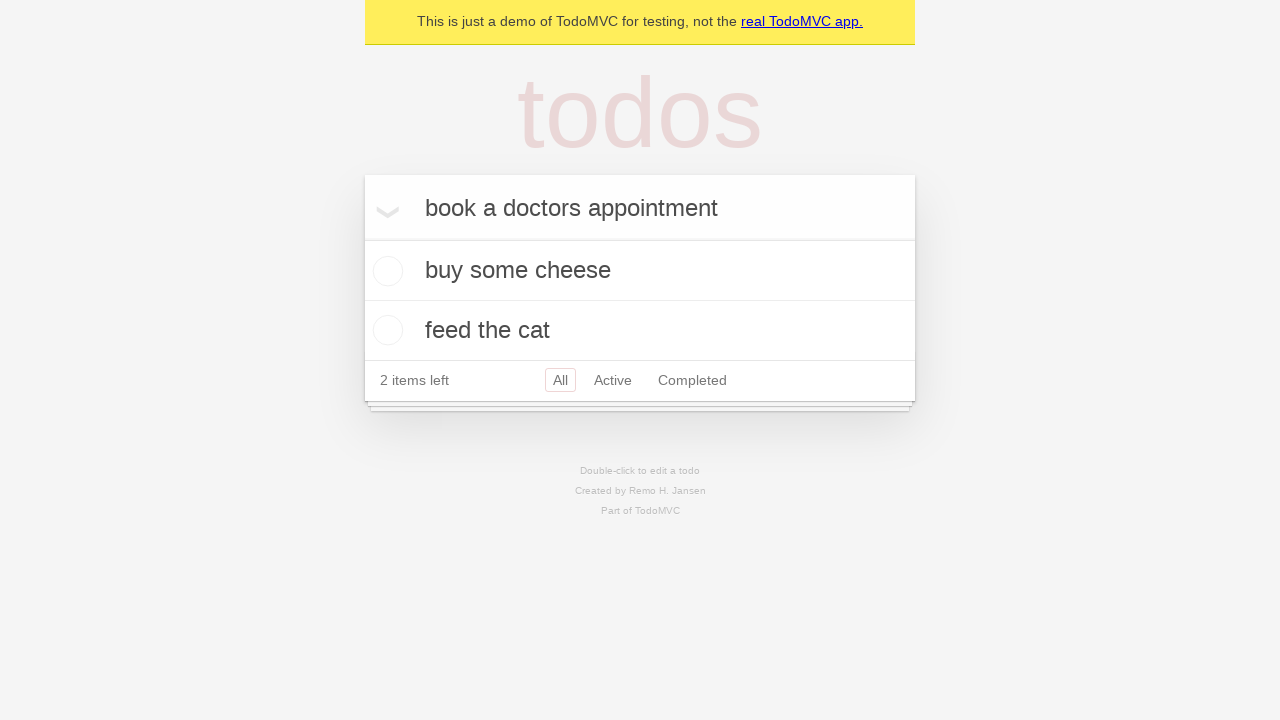

Pressed Enter to create todo 'book a doctors appointment' on internal:attr=[placeholder="What needs to be done?"i]
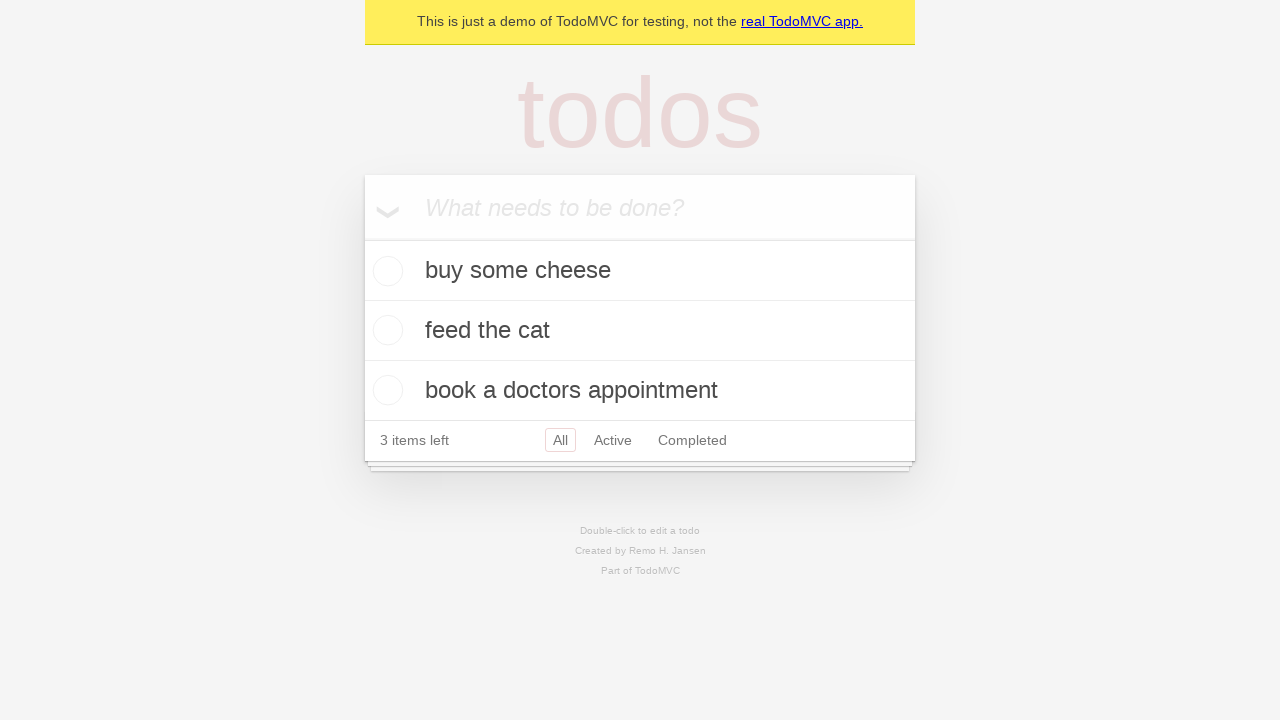

Checked the first todo item to mark it as completed at (385, 271) on .todo-list li .toggle >> nth=0
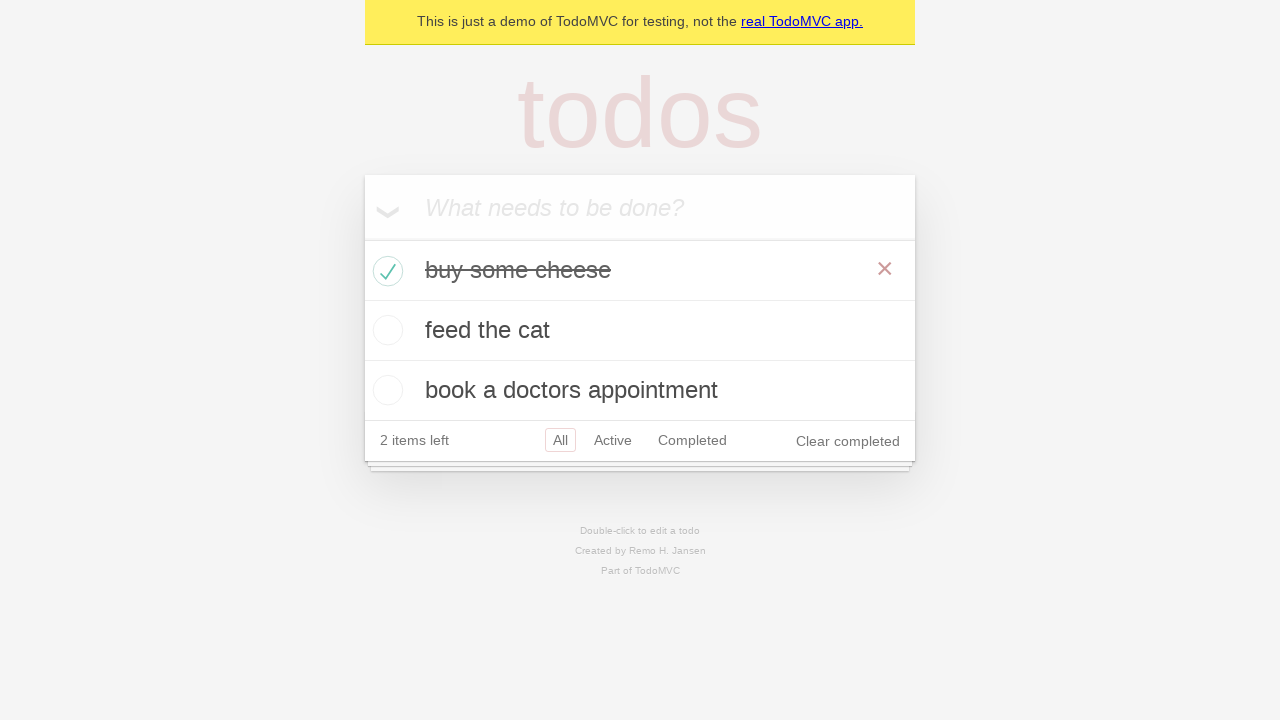

Clicked the Clear completed button at (848, 441) on internal:role=button[name="Clear completed"i]
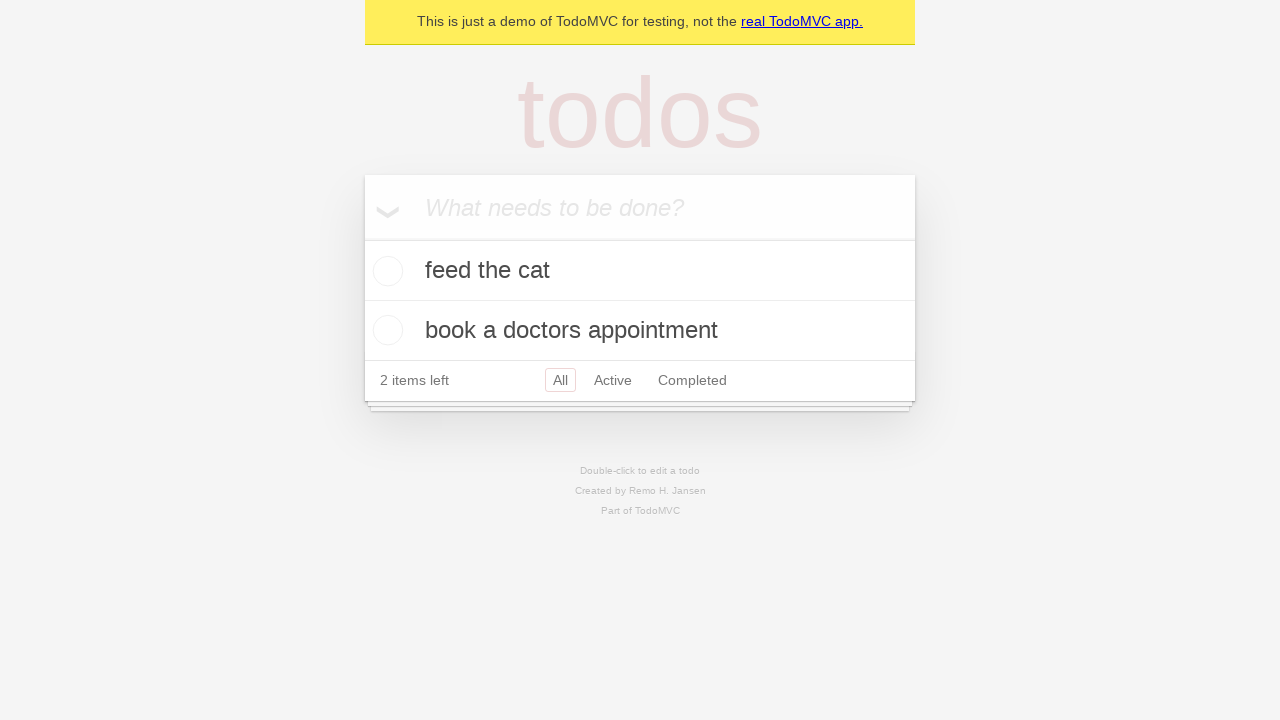

Waited for UI to update after clearing completed items
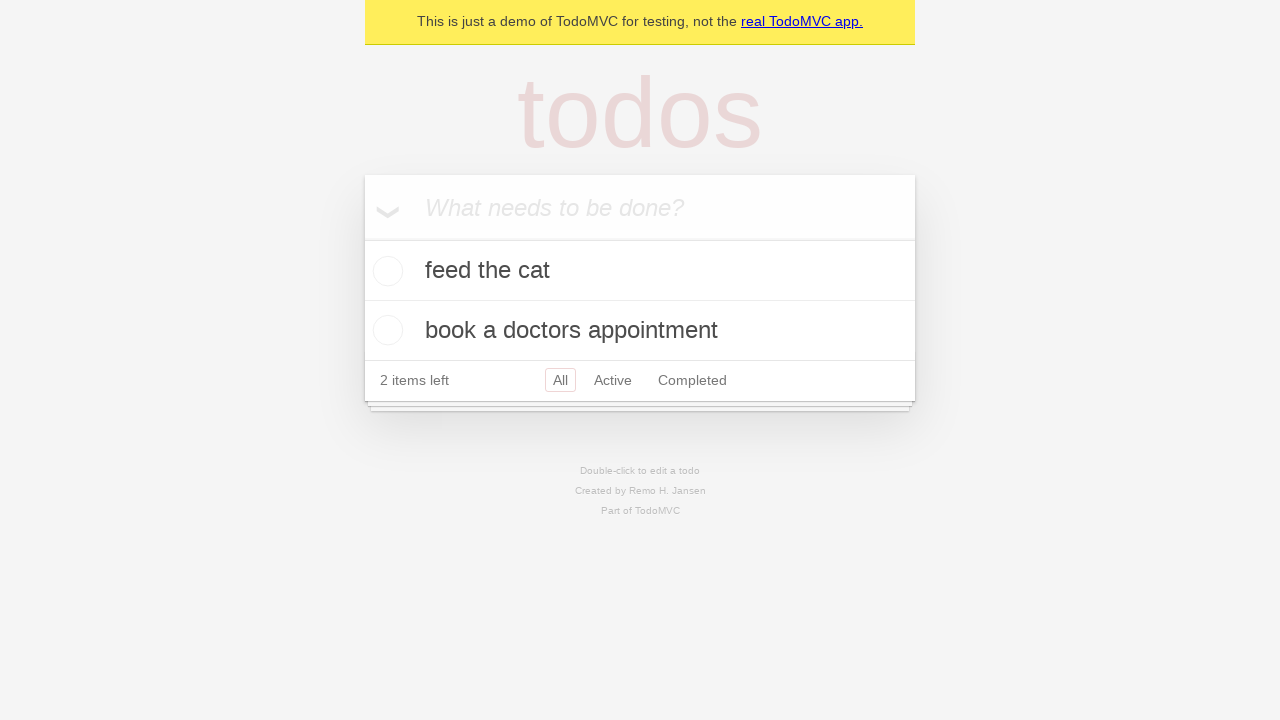

Verified that the Clear completed button is now hidden (no items are completed)
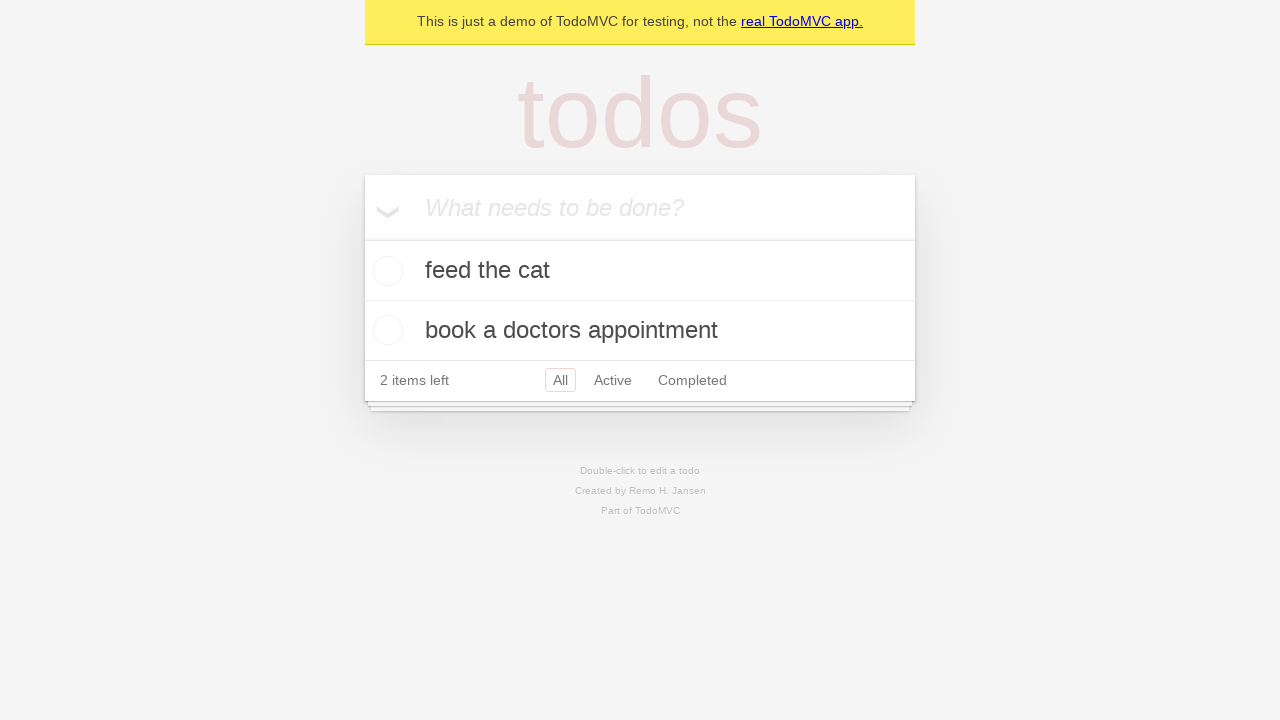

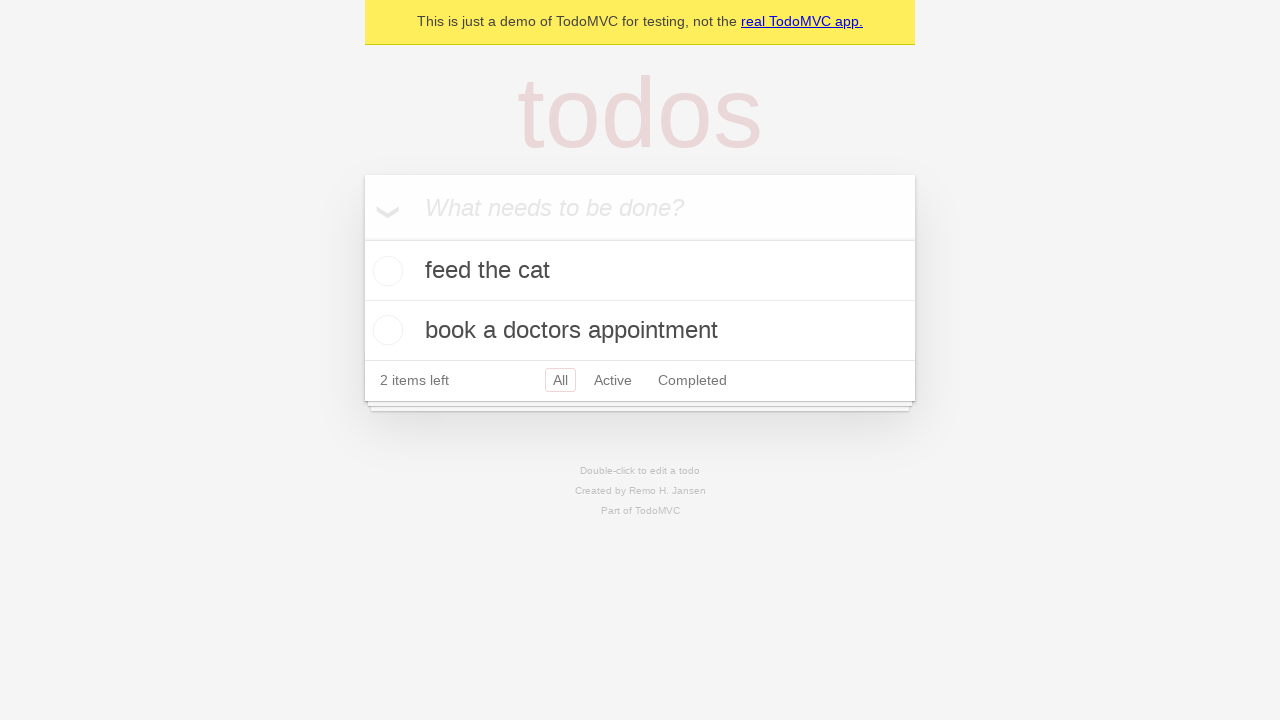